Navigates to YouTube homepage and verifies that the page title does not contain "video"

Starting URL: https://www.youtube.com/

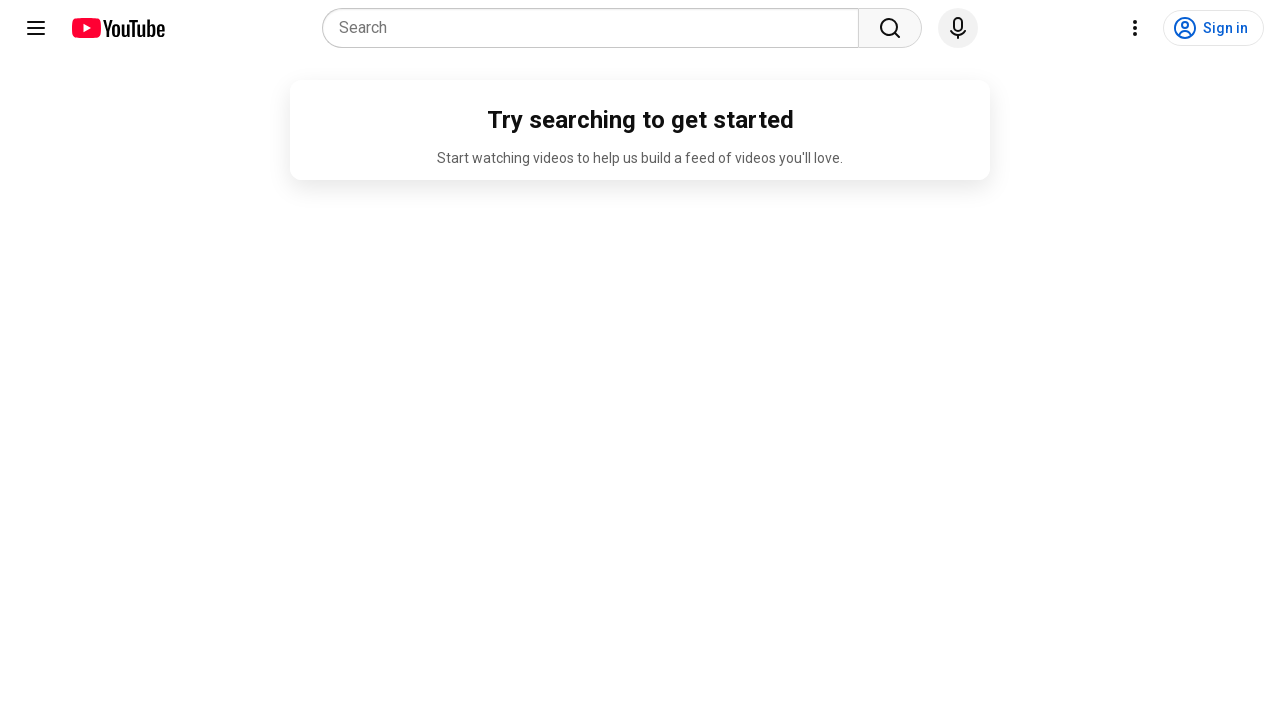

Navigated to YouTube homepage
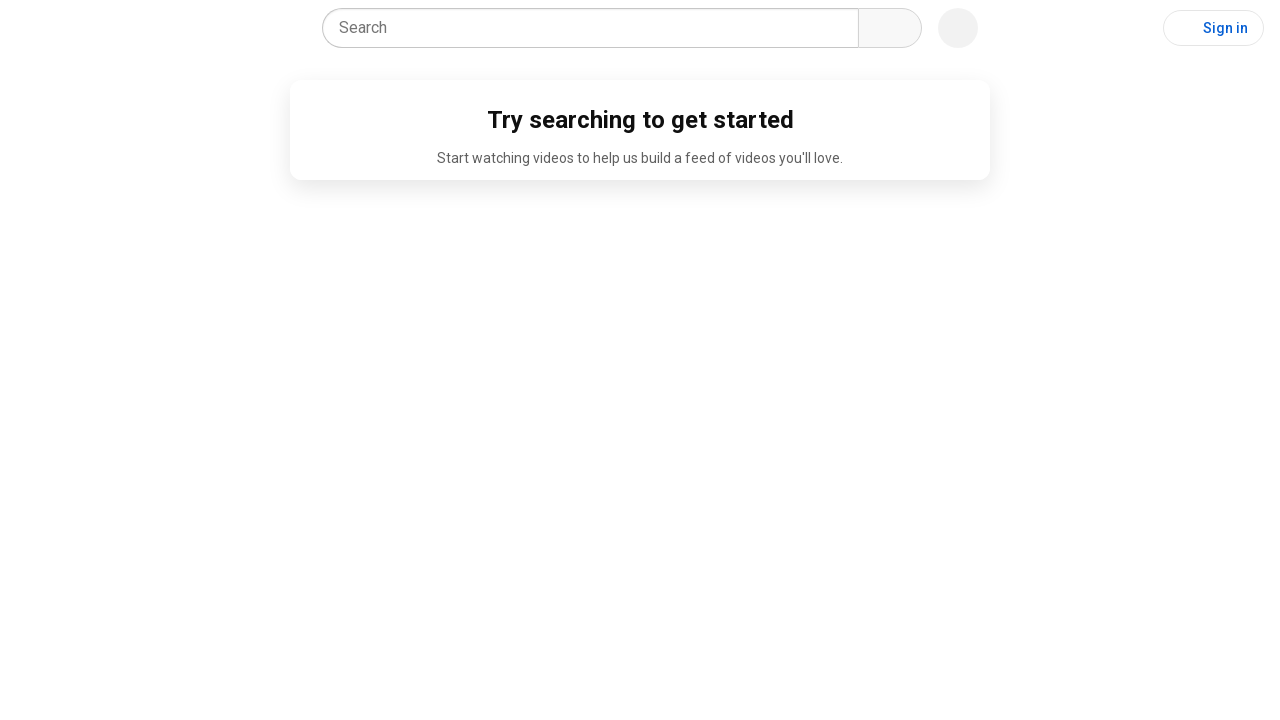

Page loaded (domcontentloaded state reached)
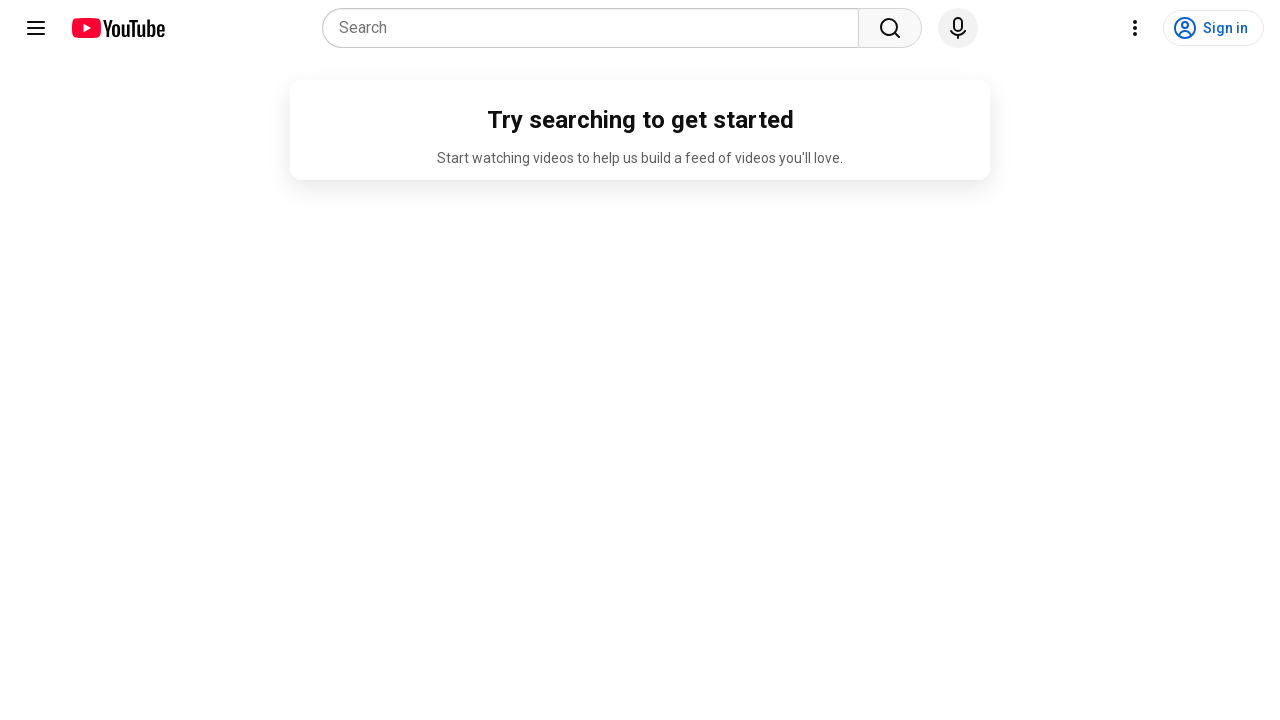

Retrieved page title: 'YouTube'
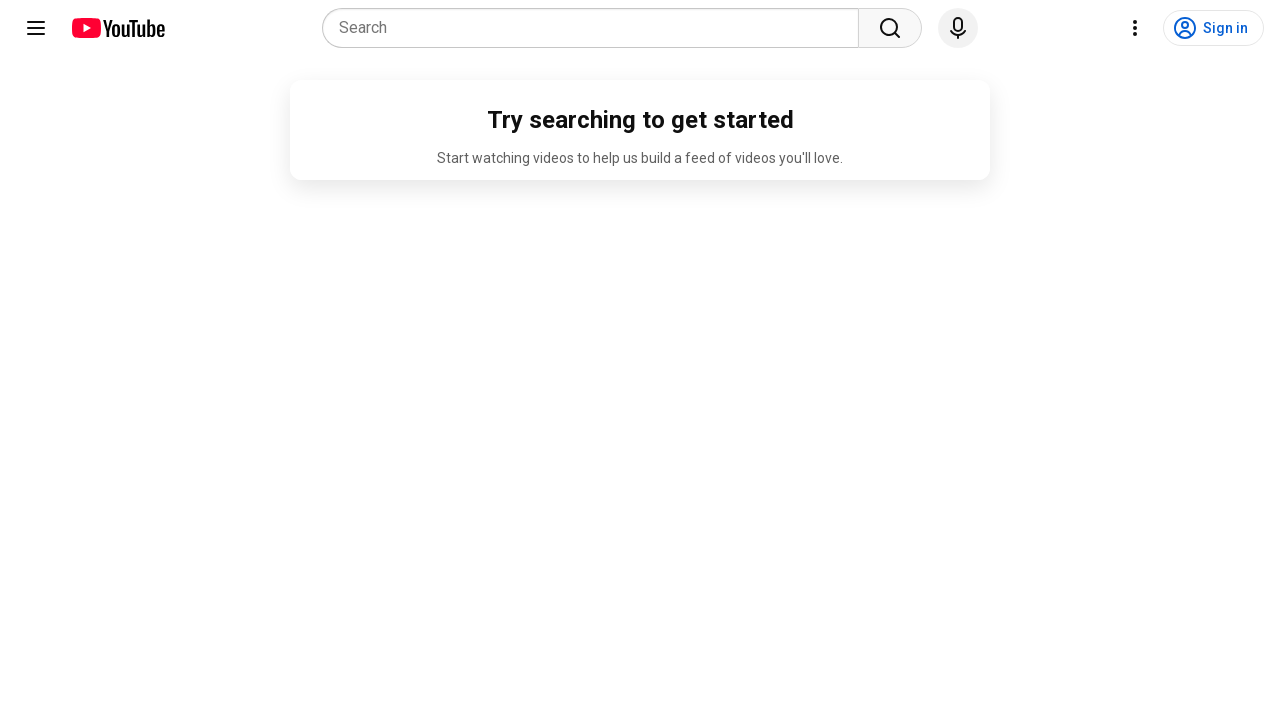

Verified that page title does not contain 'video' — assertion passed
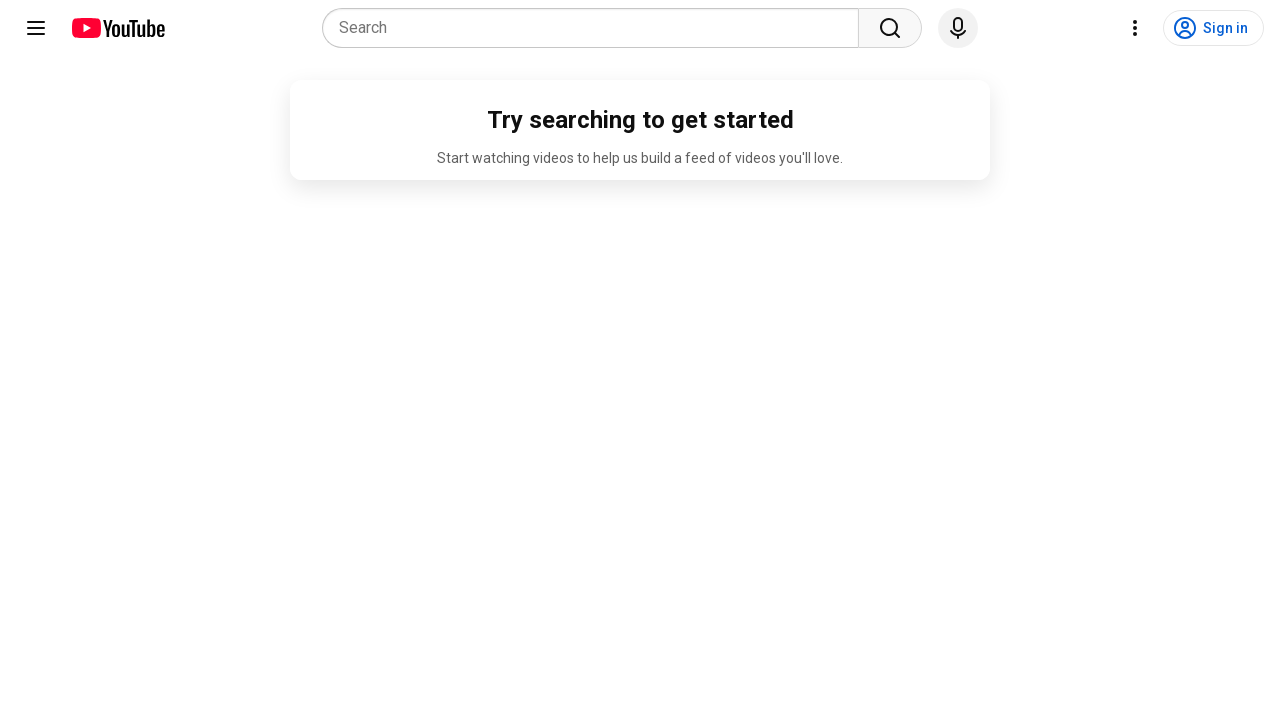

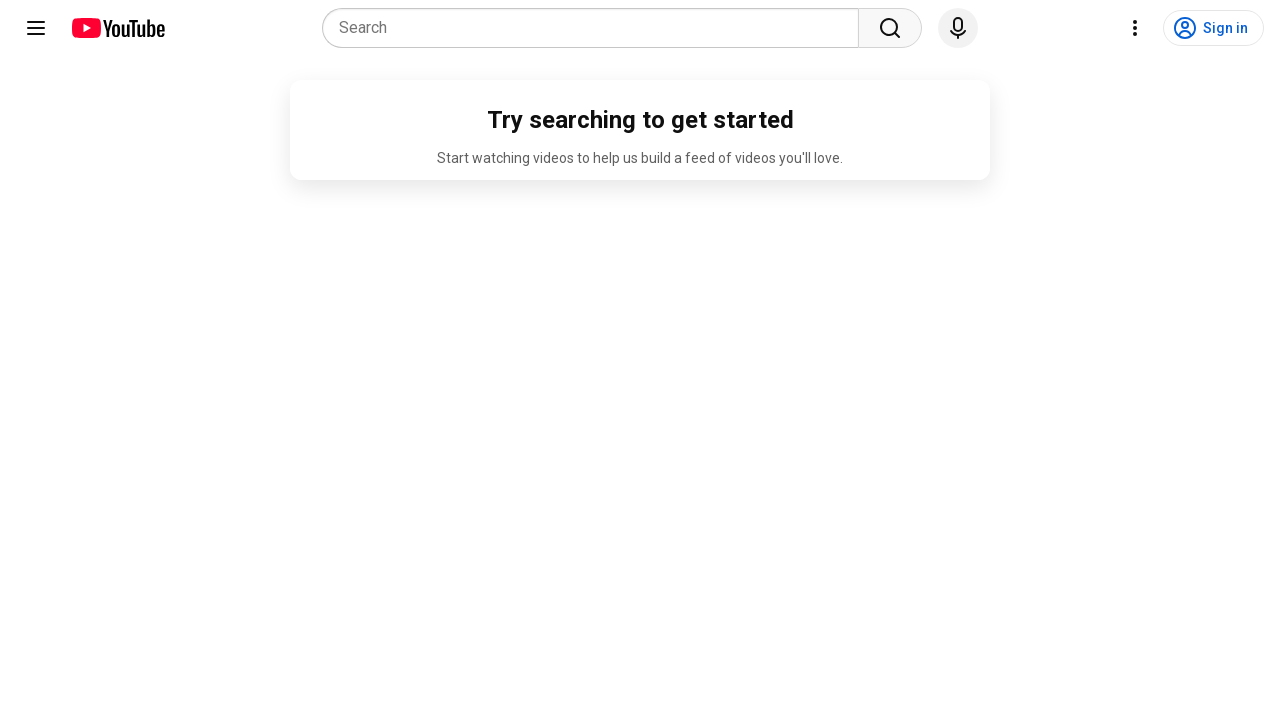